Tests that new todo items are appended to the bottom of the list and the counter shows correct count

Starting URL: https://demo.playwright.dev/todomvc

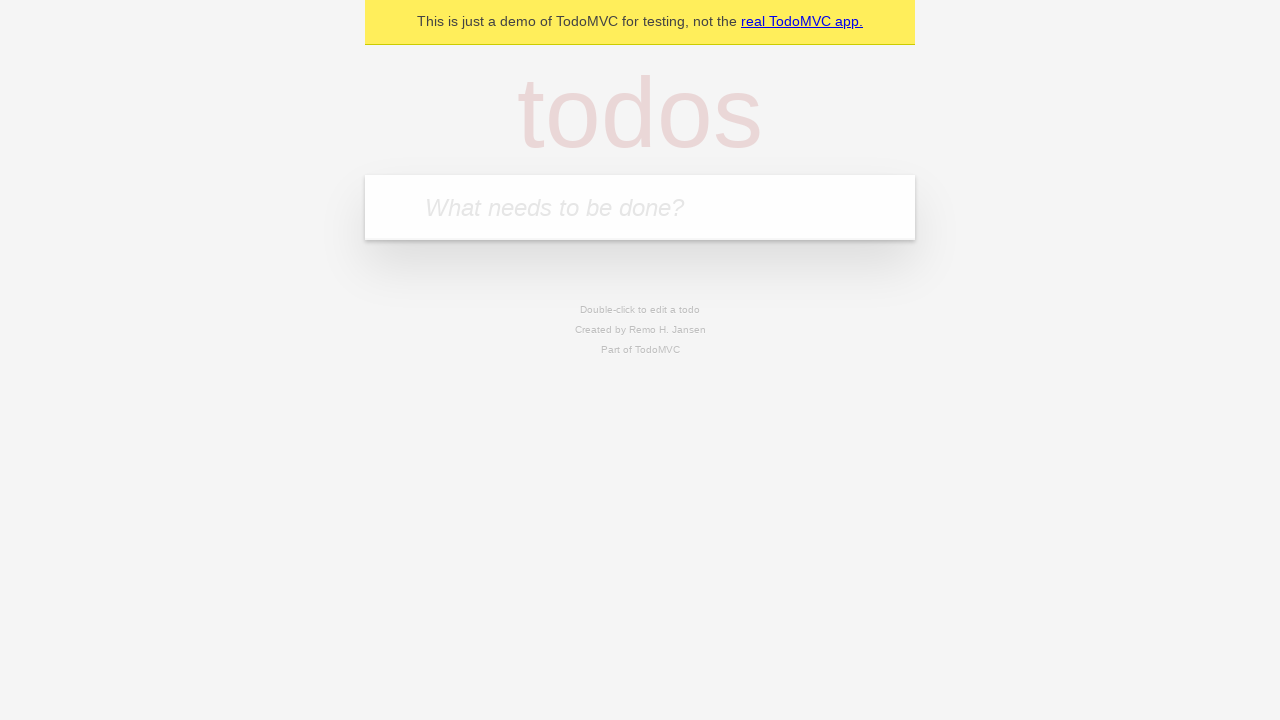

Located the todo input field with placeholder 'What needs to be done?'
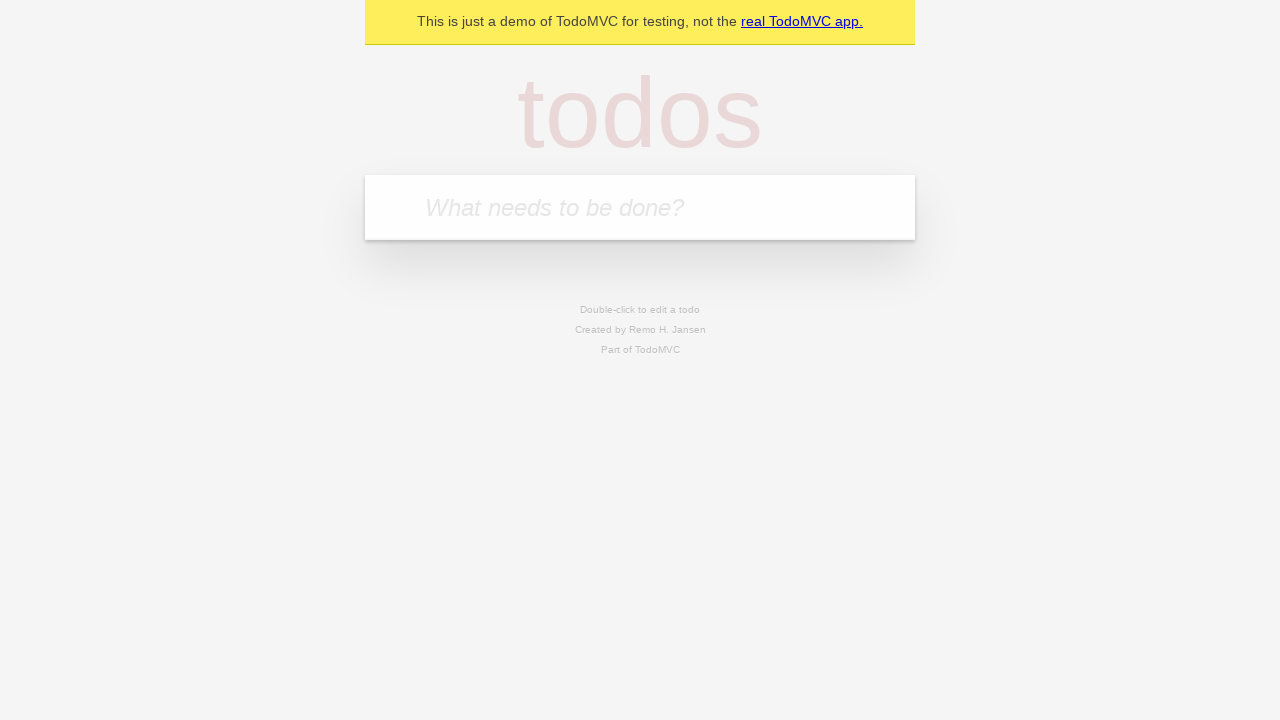

Filled todo input with 'buy some cheese' on internal:attr=[placeholder="What needs to be done?"i]
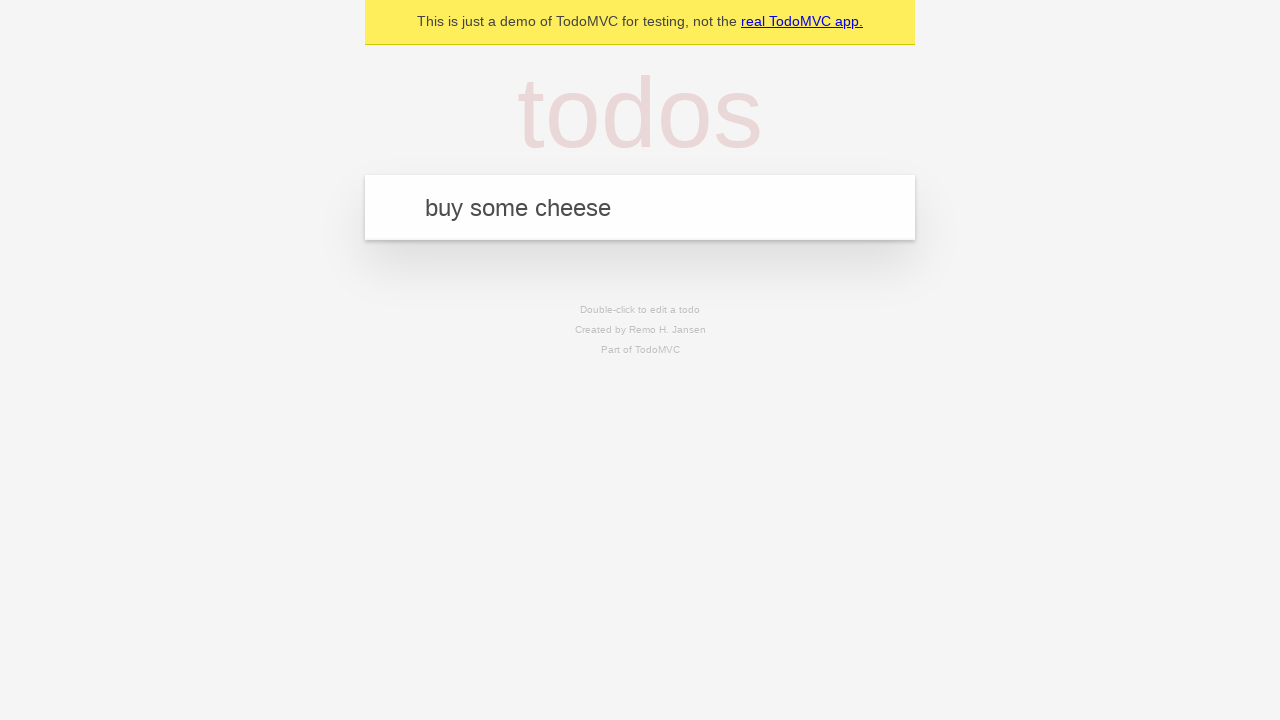

Pressed Enter to add 'buy some cheese' to the todo list on internal:attr=[placeholder="What needs to be done?"i]
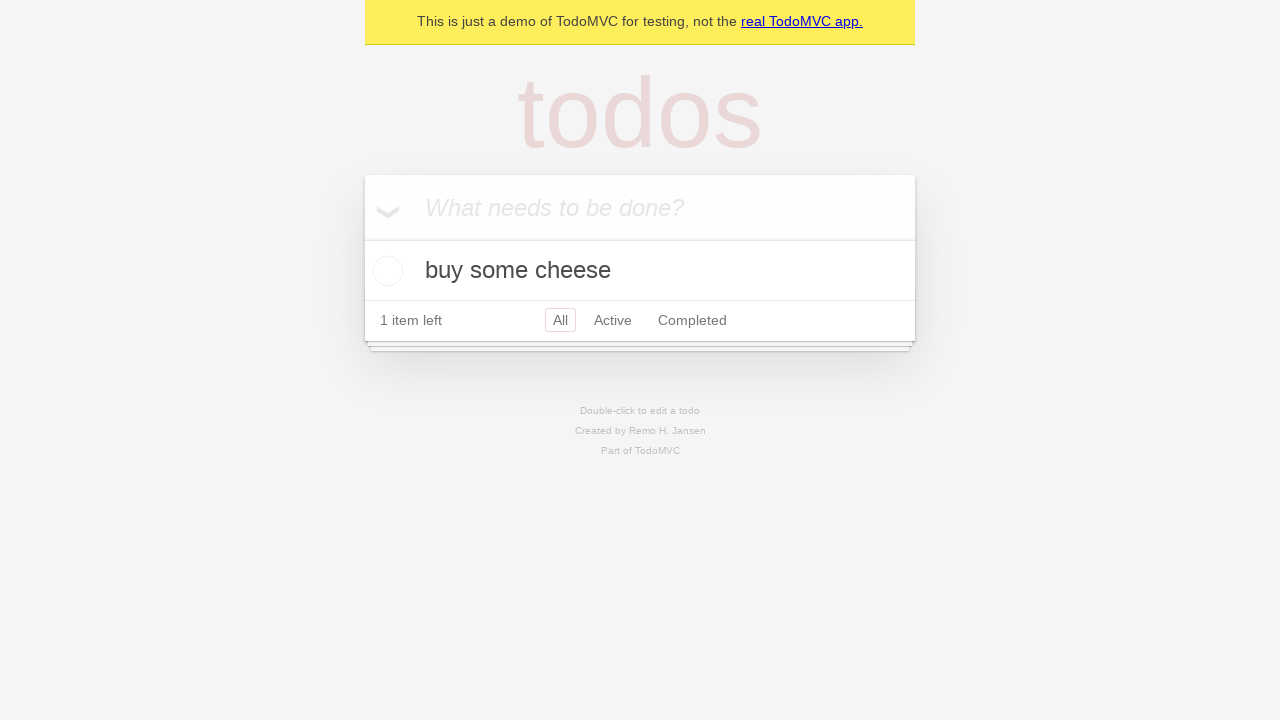

Filled todo input with 'feed the cat' on internal:attr=[placeholder="What needs to be done?"i]
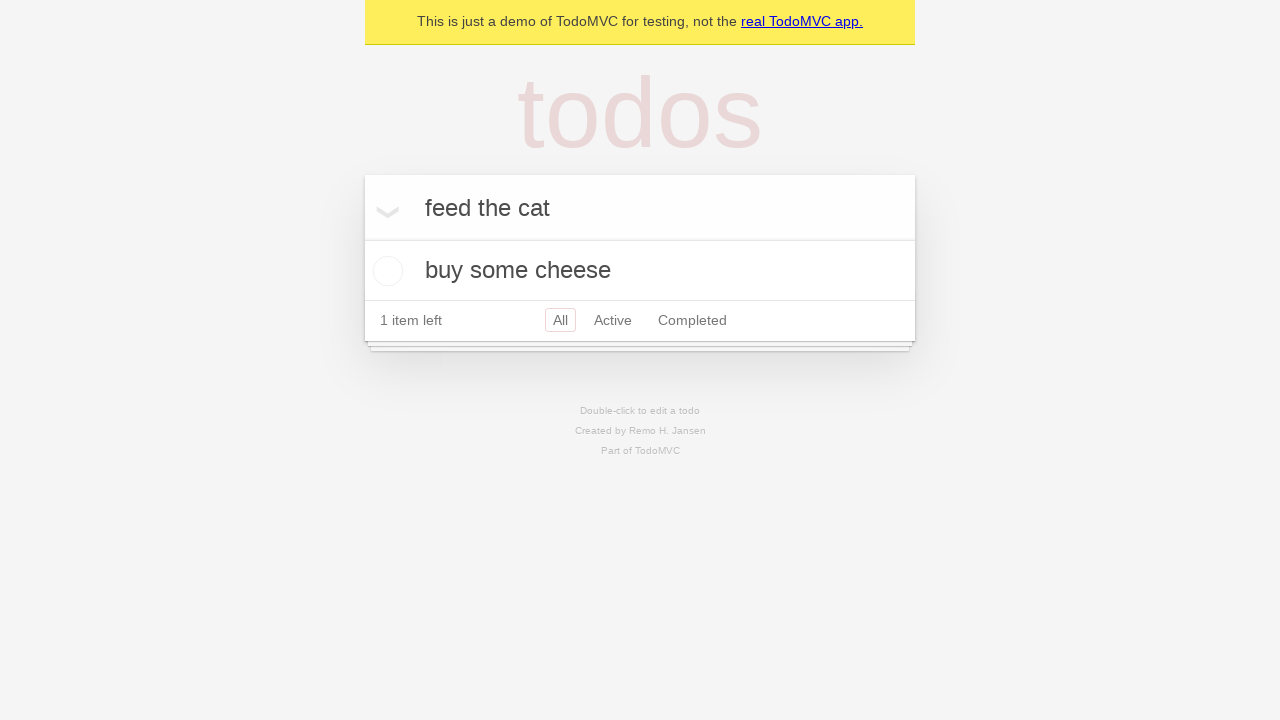

Pressed Enter to add 'feed the cat' to the todo list on internal:attr=[placeholder="What needs to be done?"i]
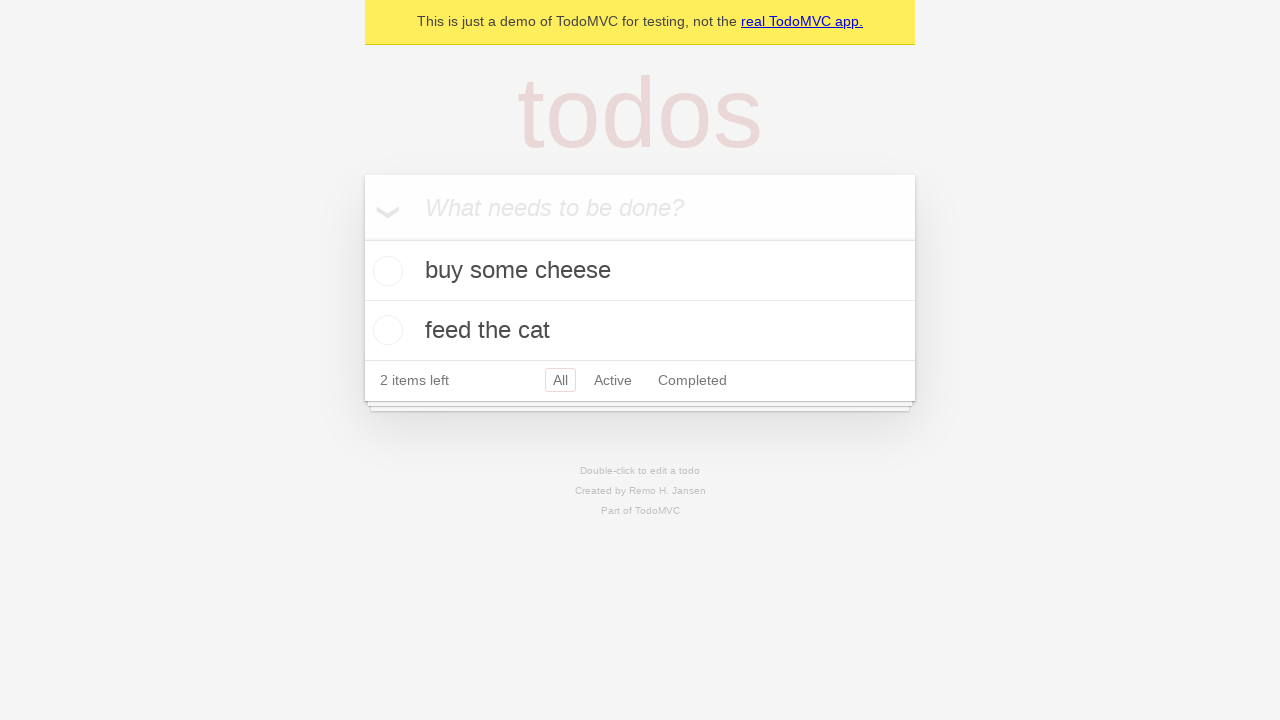

Filled todo input with 'book a doctors appointment' on internal:attr=[placeholder="What needs to be done?"i]
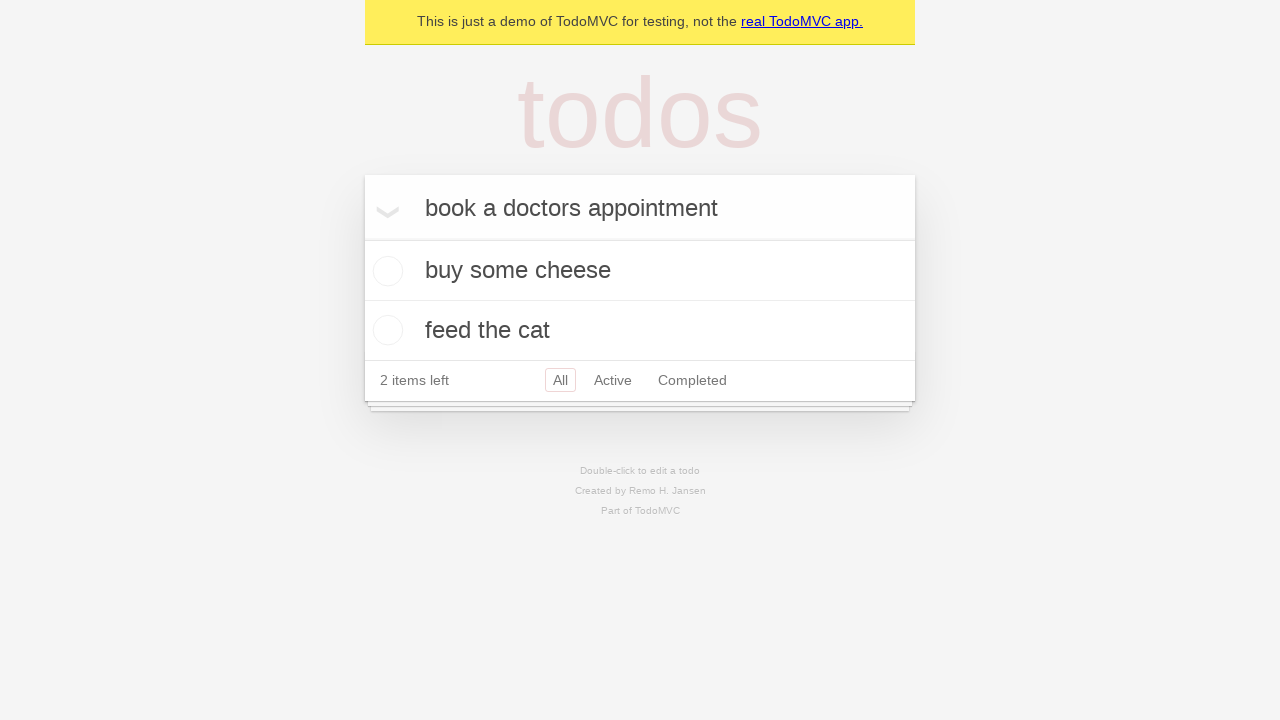

Pressed Enter to add 'book a doctors appointment' to the todo list on internal:attr=[placeholder="What needs to be done?"i]
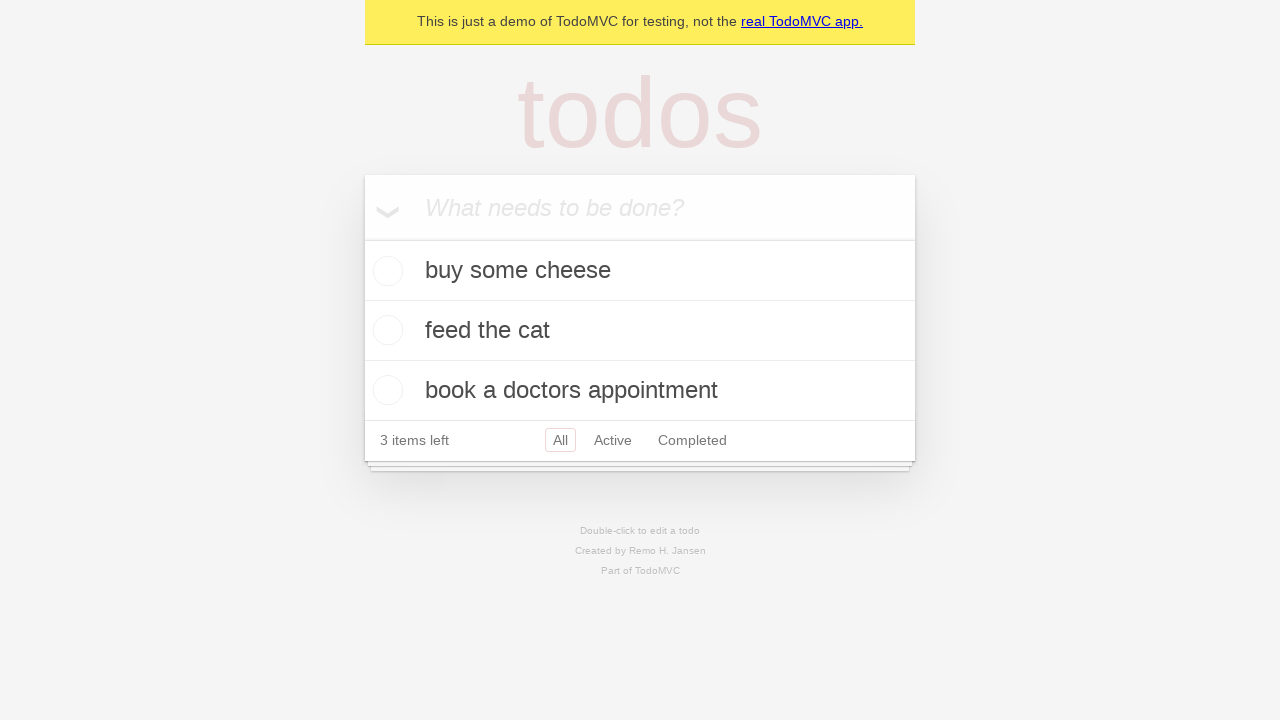

Waited for todo counter element to appear
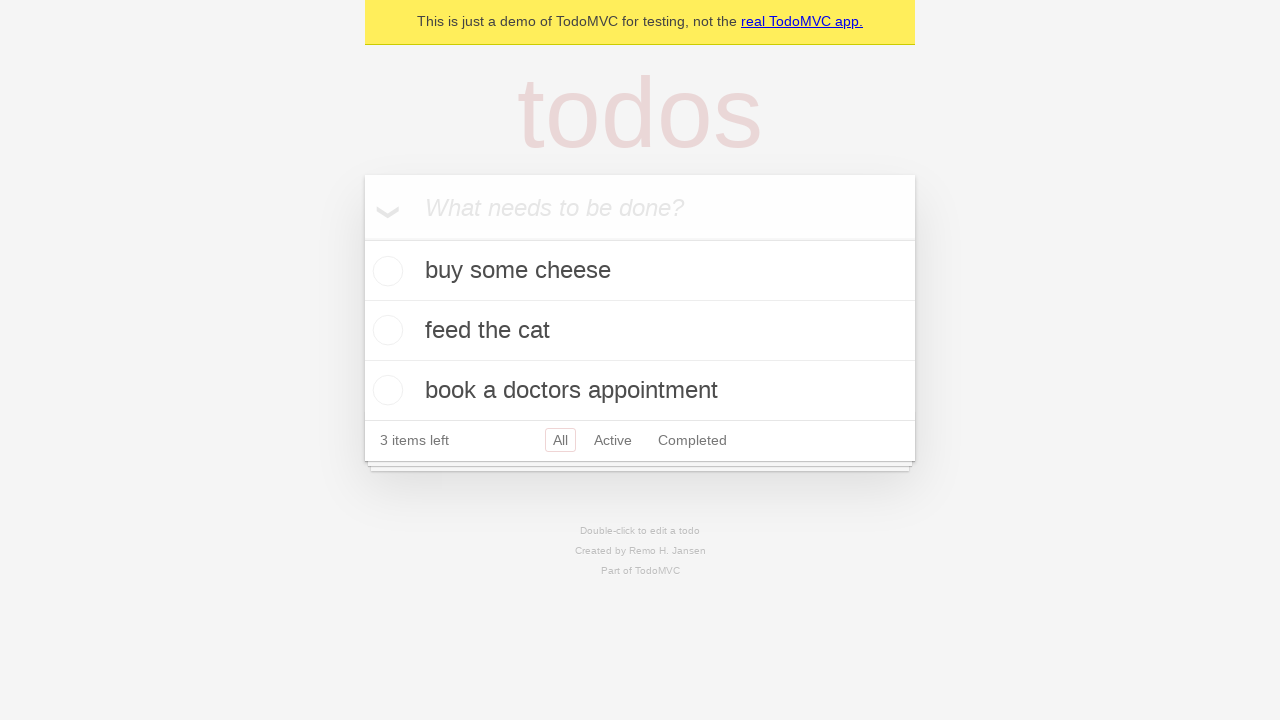

Verified that all 3 todo items were added and counter displays '3 items left'
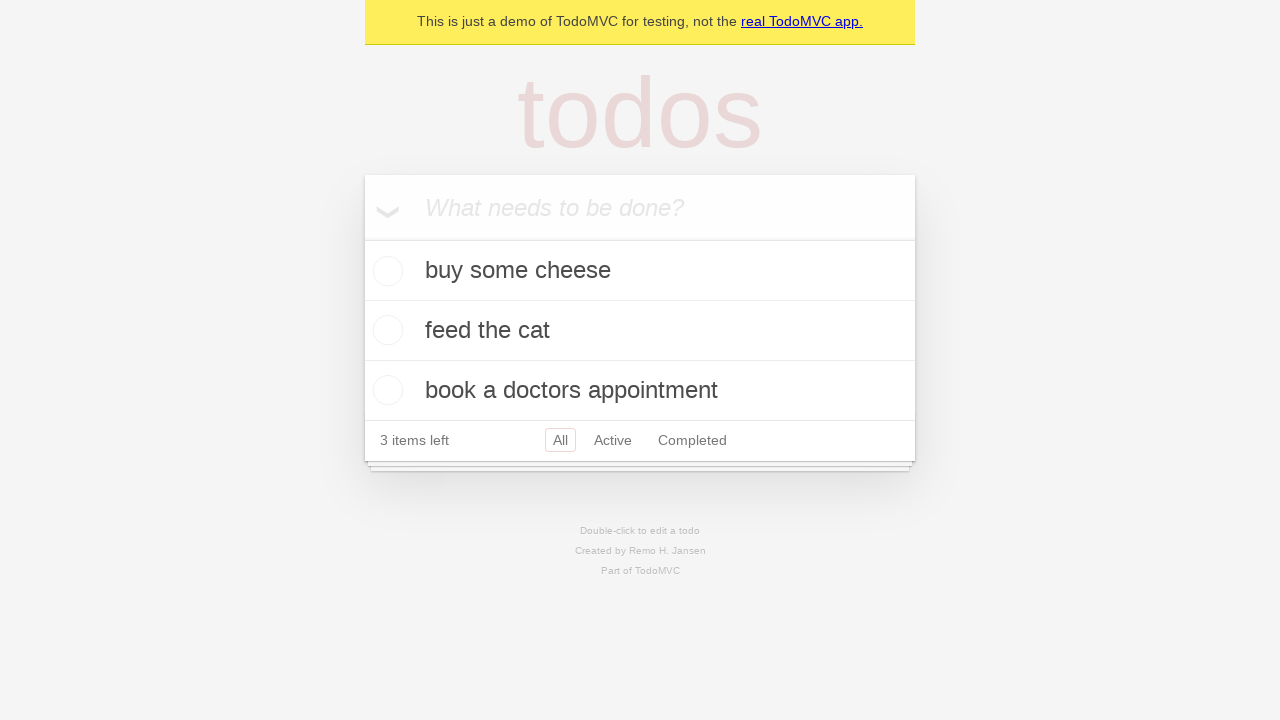

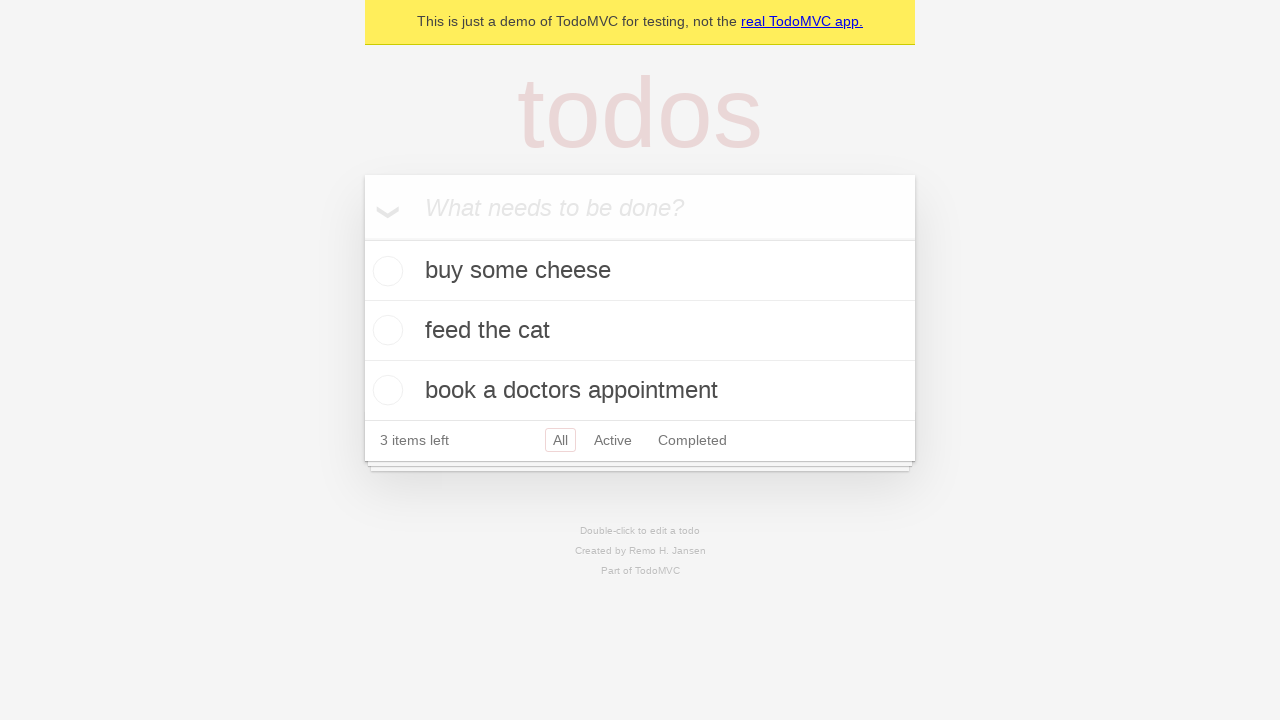